Navigates to DemoQA homepage and clicks on the "Book Store Application" card from the list of available tool categories

Starting URL: https://demoqa.com/

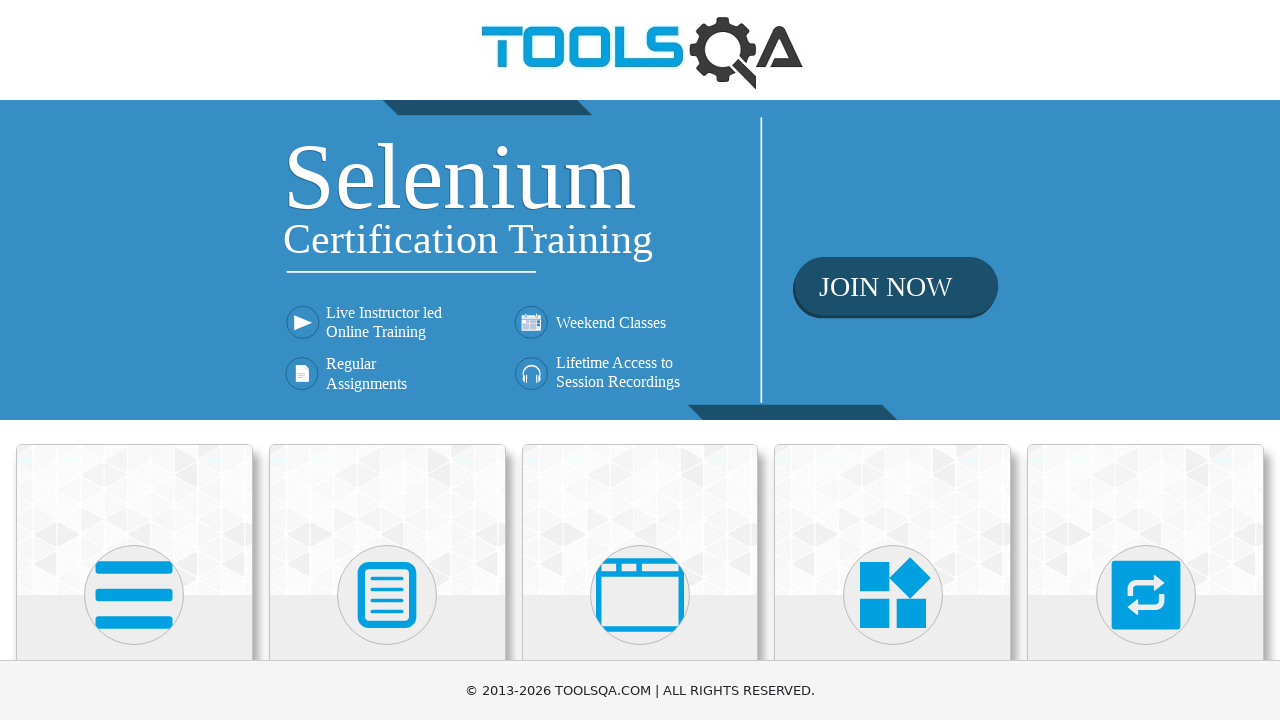

Waited for tool category cards to load
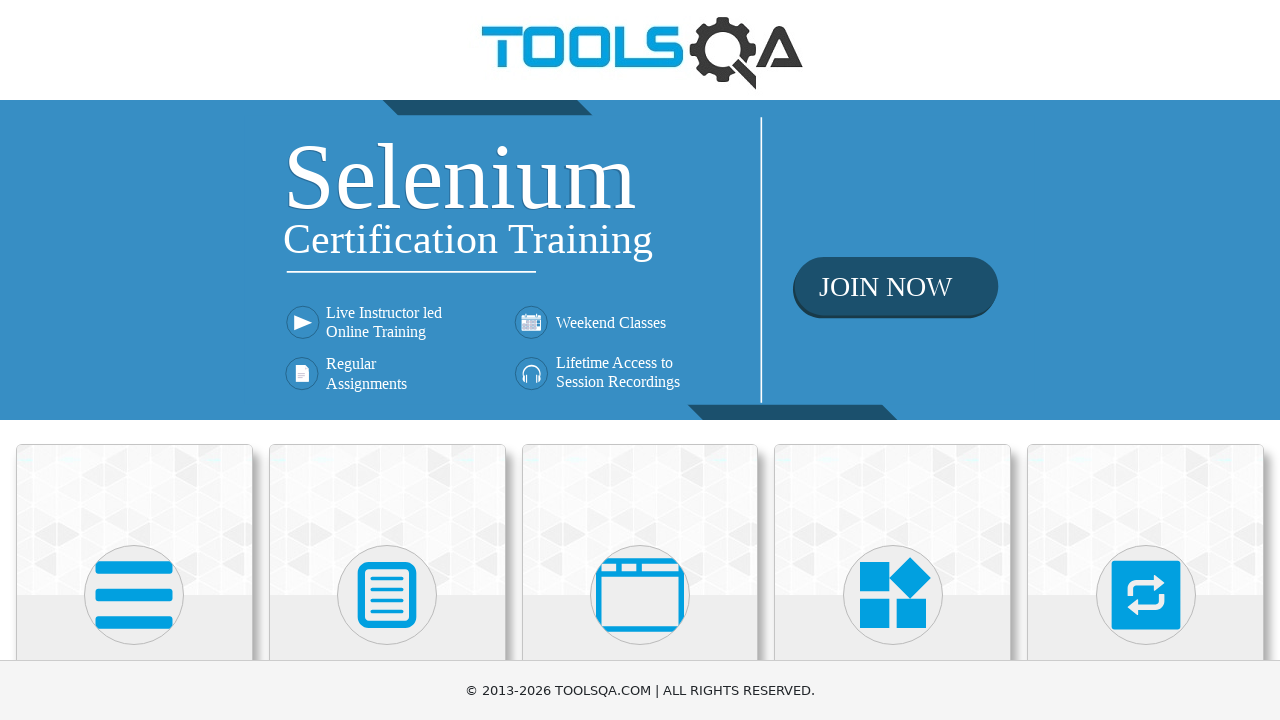

Found 6 tool category cards
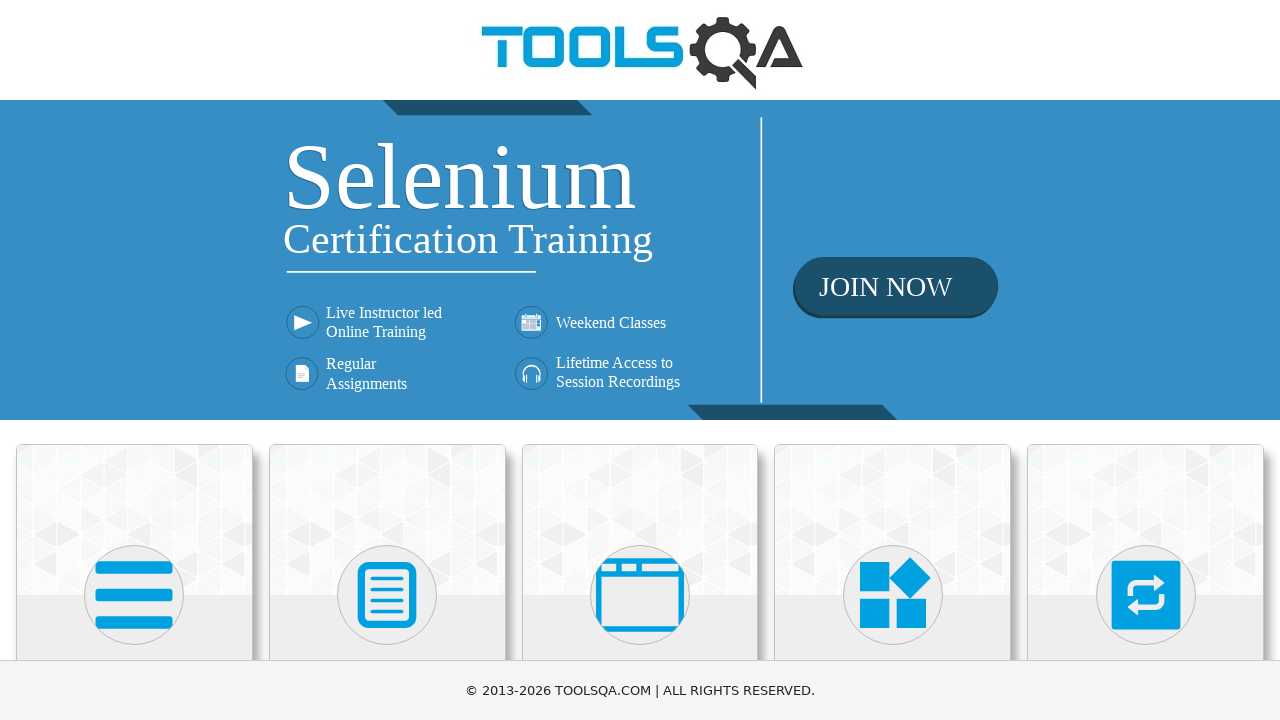

Clicked on 'Book Store Application' card at (134, 465) on .card-body >> nth=5
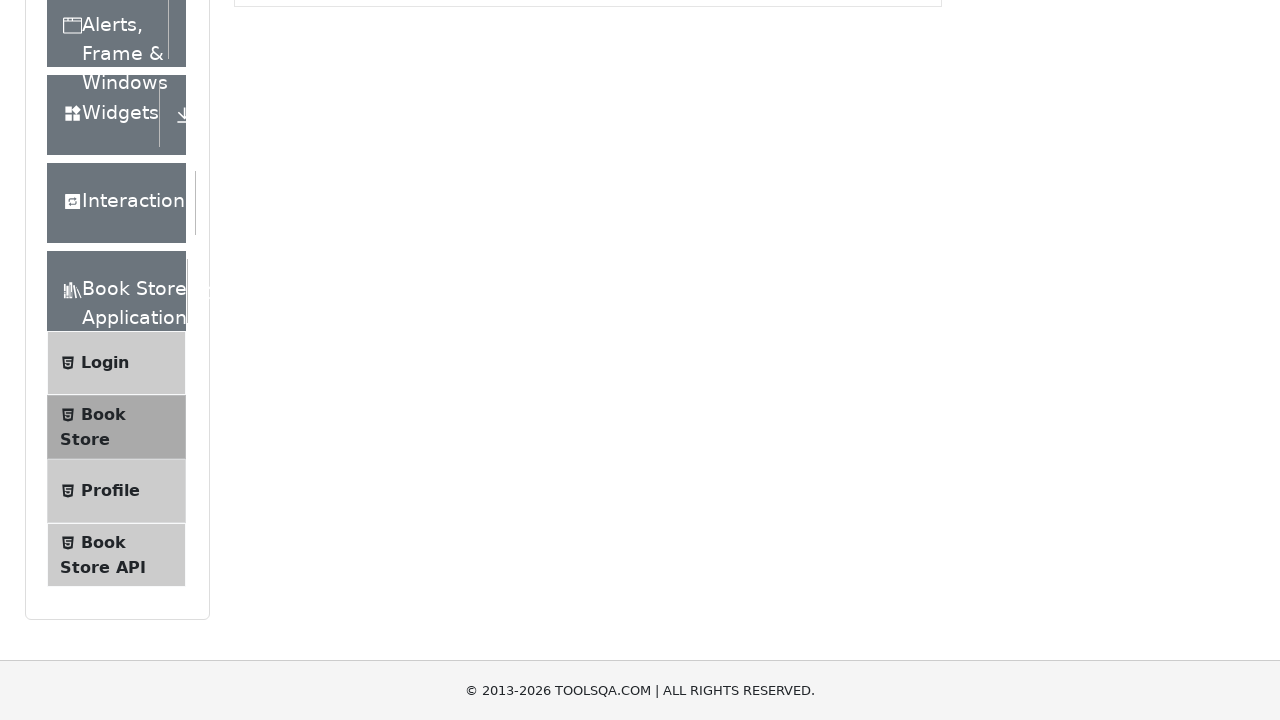

Navigation to Book Store Application completed and page loaded
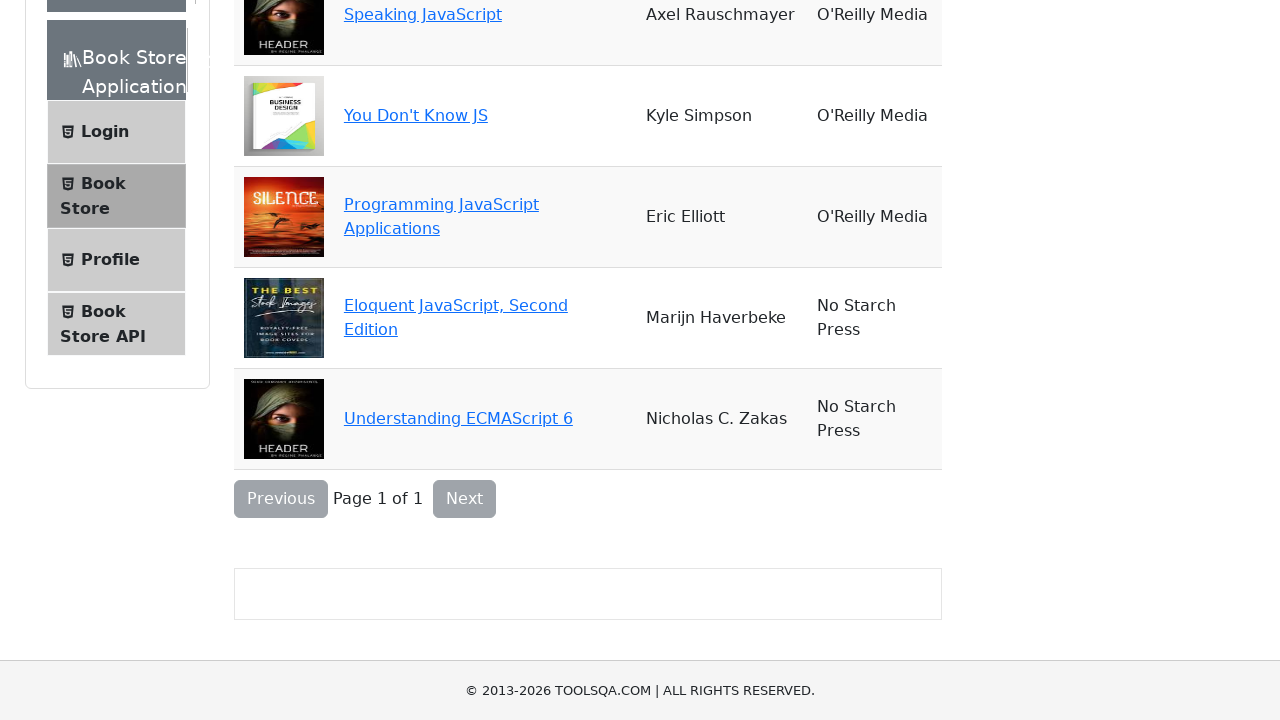

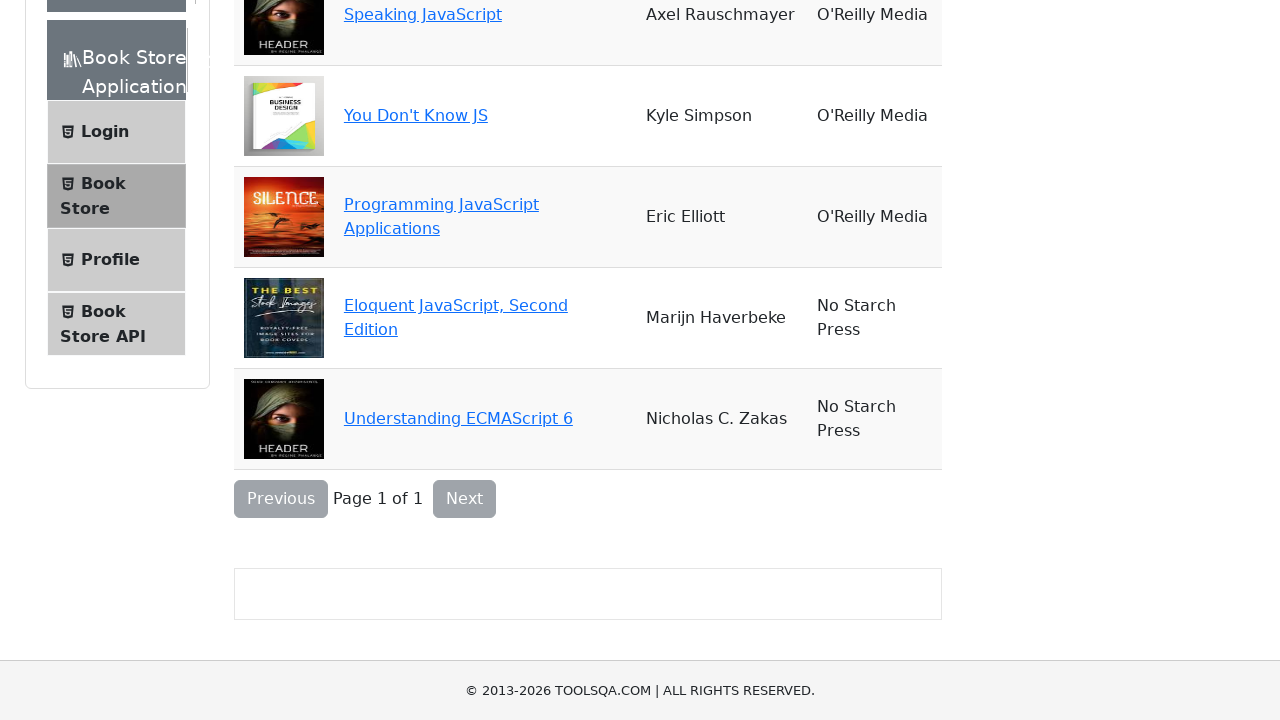